Tests the dynamic properties page on DemoQA by waiting for a button that changes color after a delay and verifying an element that becomes visible after 5 seconds.

Starting URL: https://demoqa.com/dynamic-properties

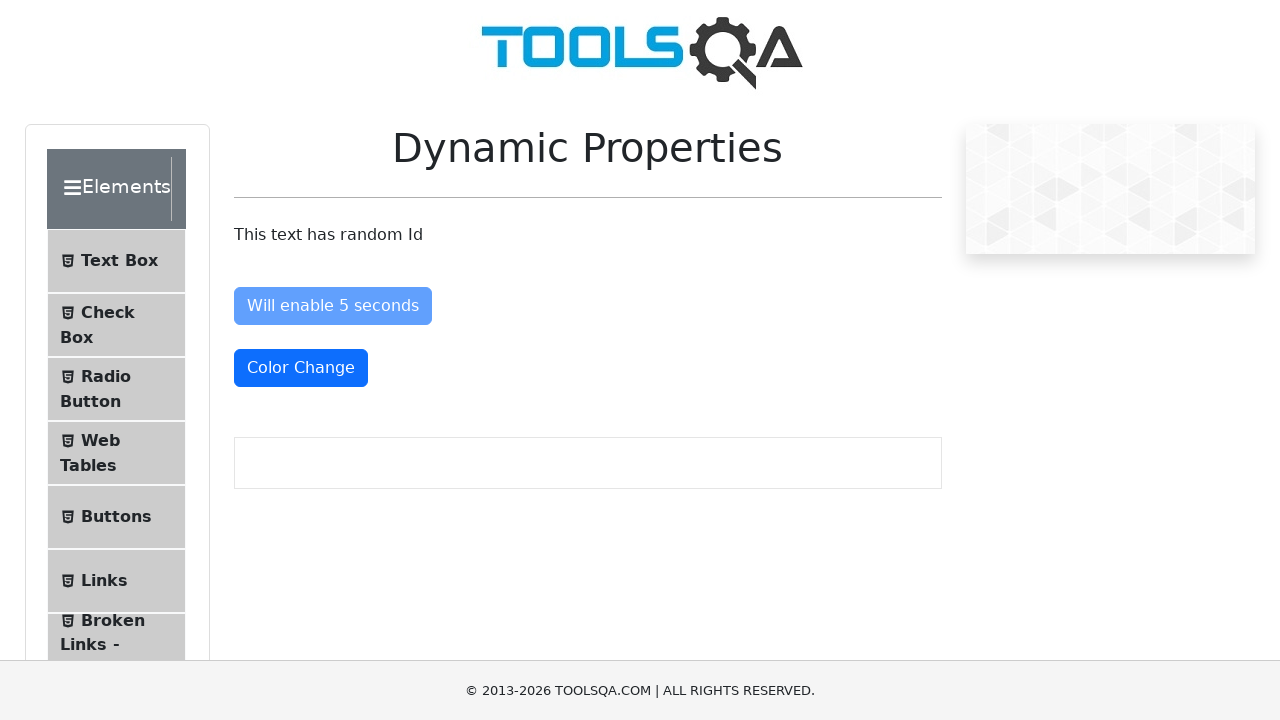

Waited for color change button to be visible
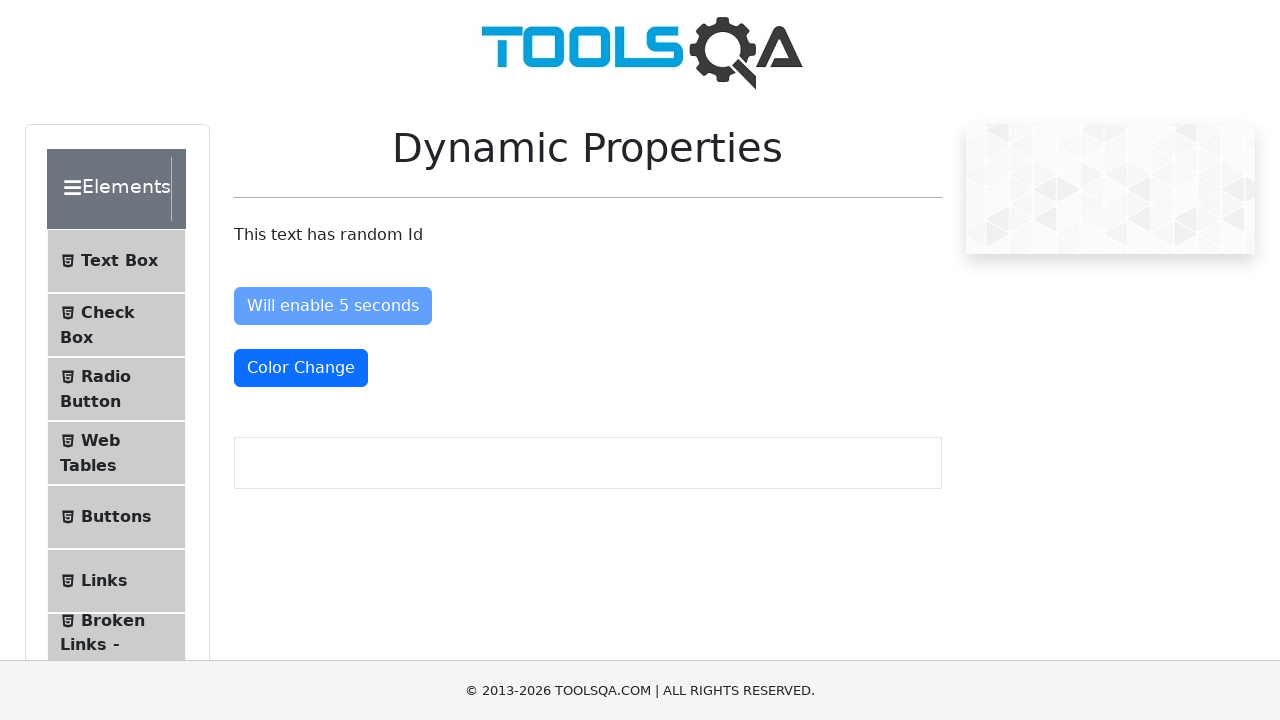

Waited for 'Visible After 5 Seconds' button to appear
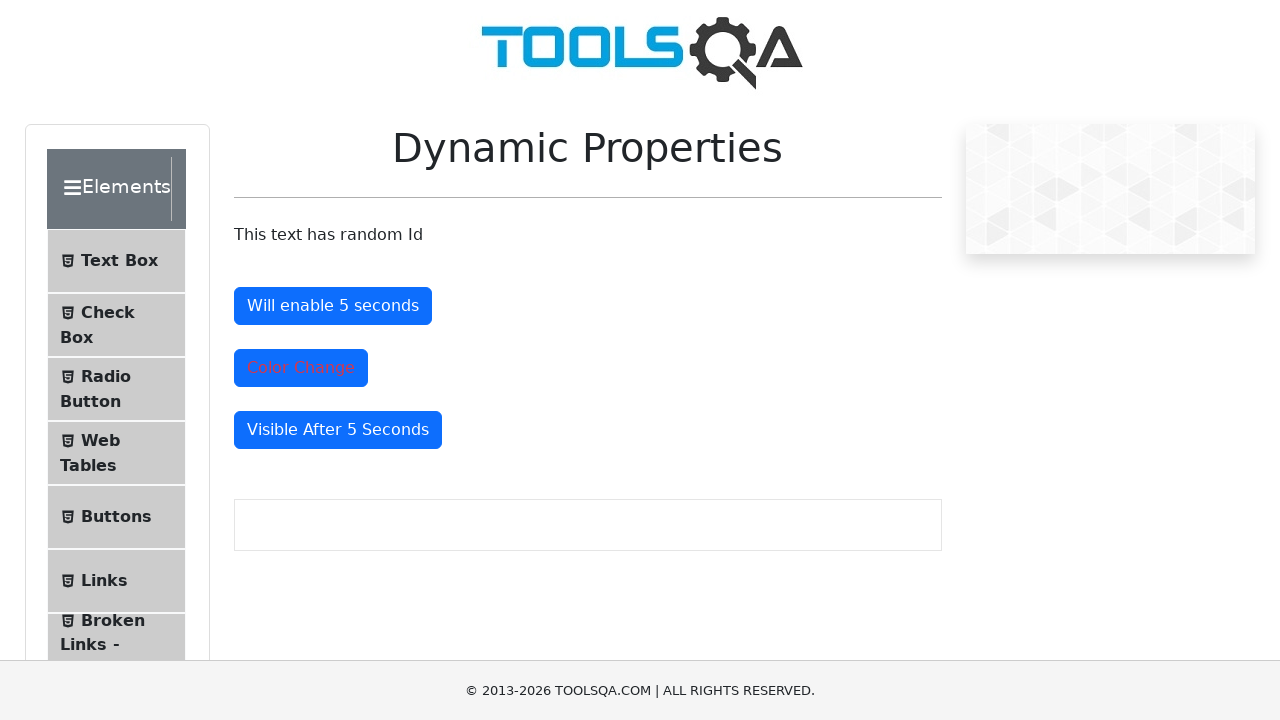

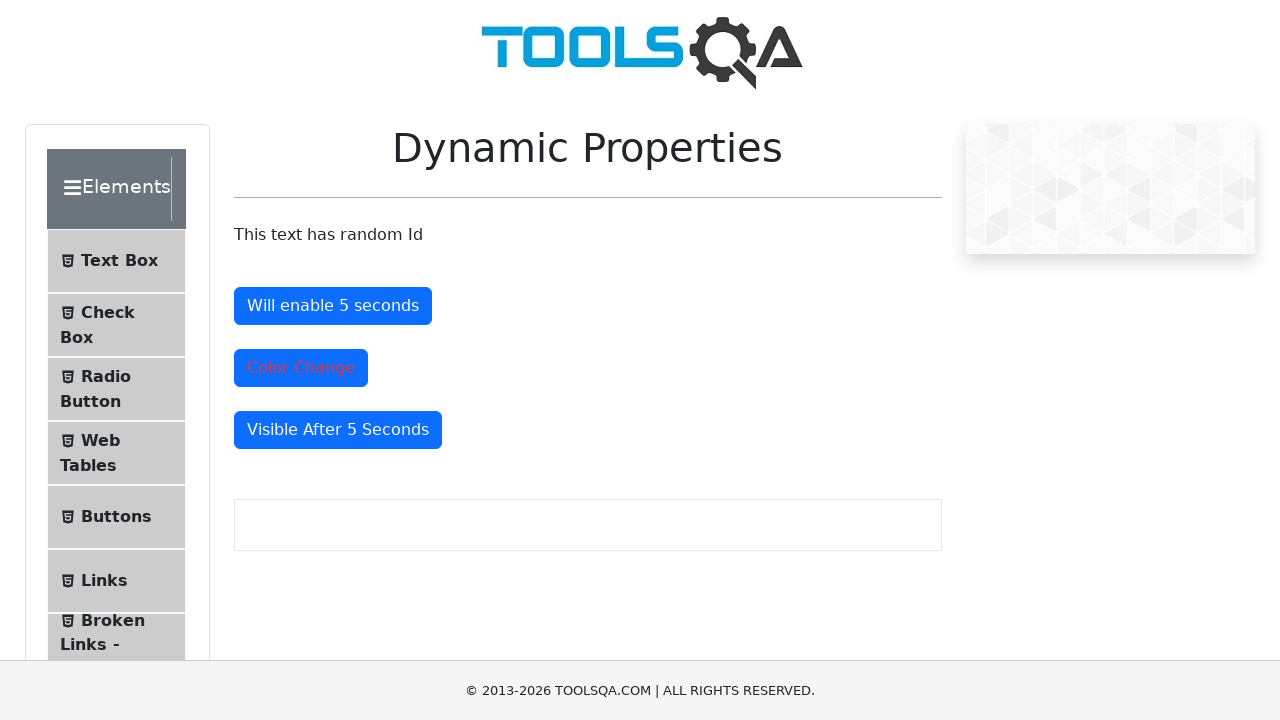